Tests notification message functionality by clicking a link and verifying the displayed notification text

Starting URL: http://the-internet.herokuapp.com/notification_message_rendered

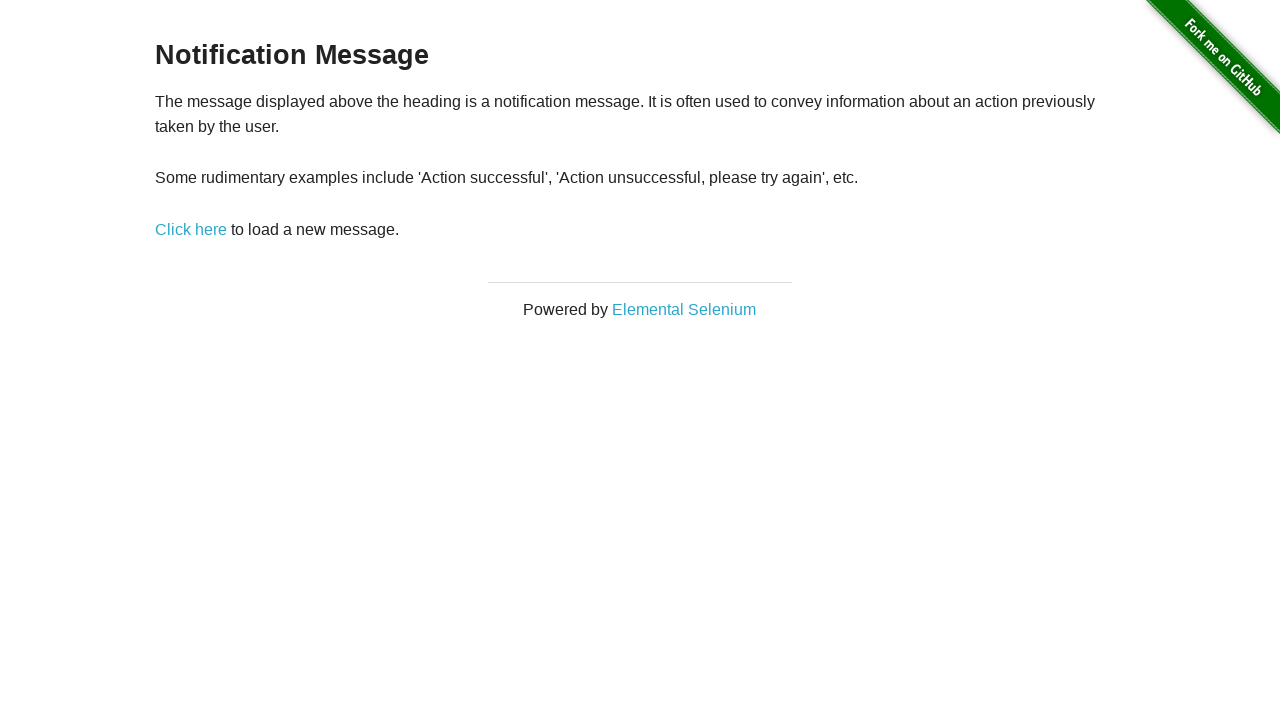

Clicked notification message link at (191, 229) on xpath=//a[contains(@href, '/notification_message')]
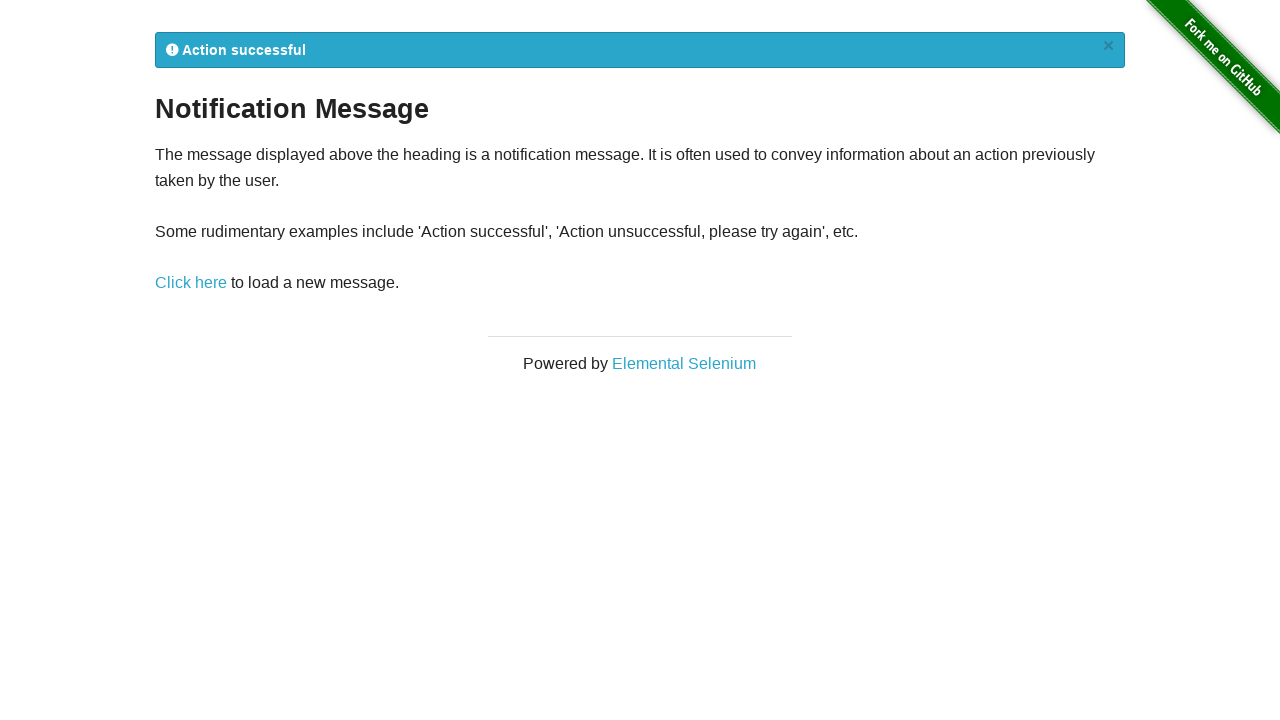

Notification message appeared
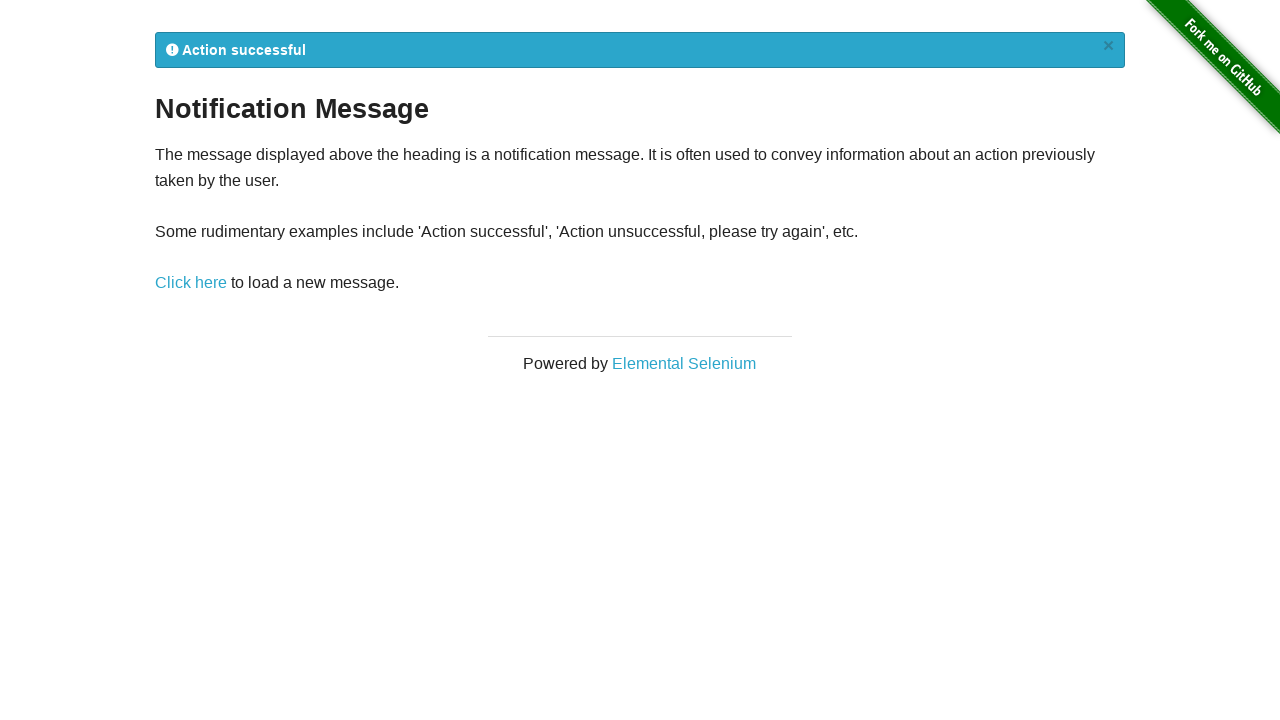

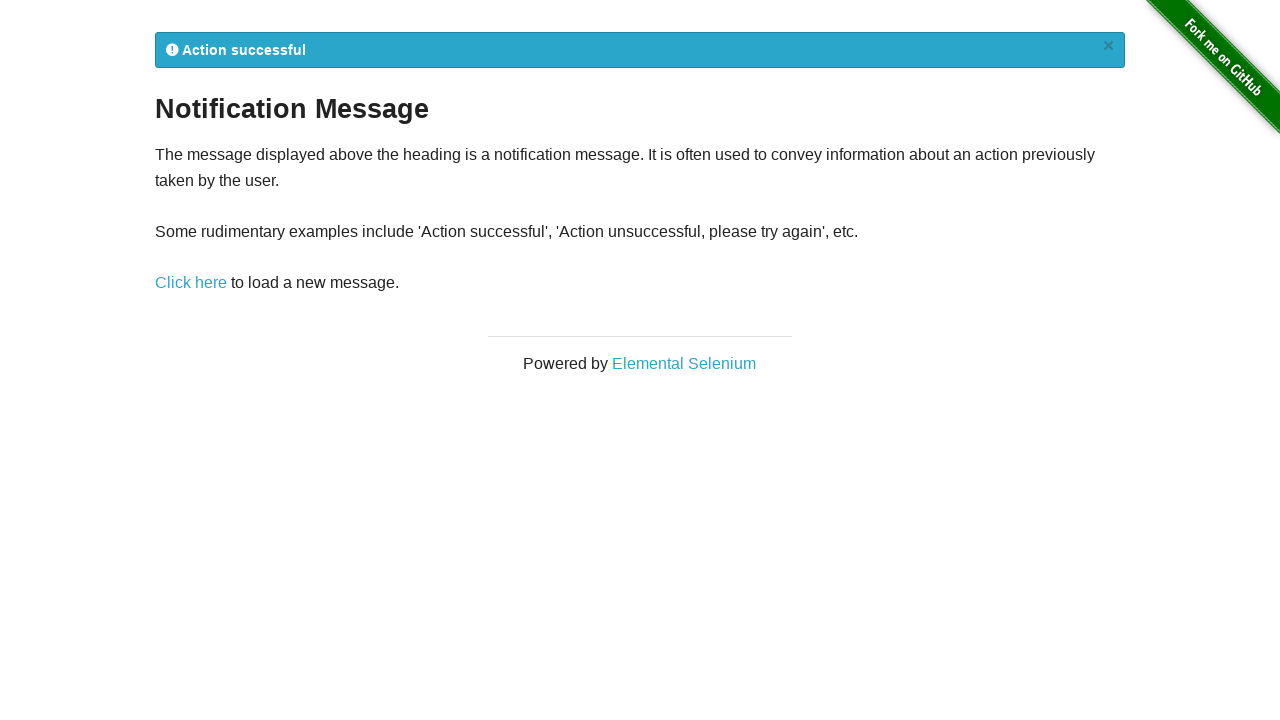